Tests drag and drop by specific coordinates, dragging an element to a precise location

Starting URL: https://jqueryui.com/droppable/

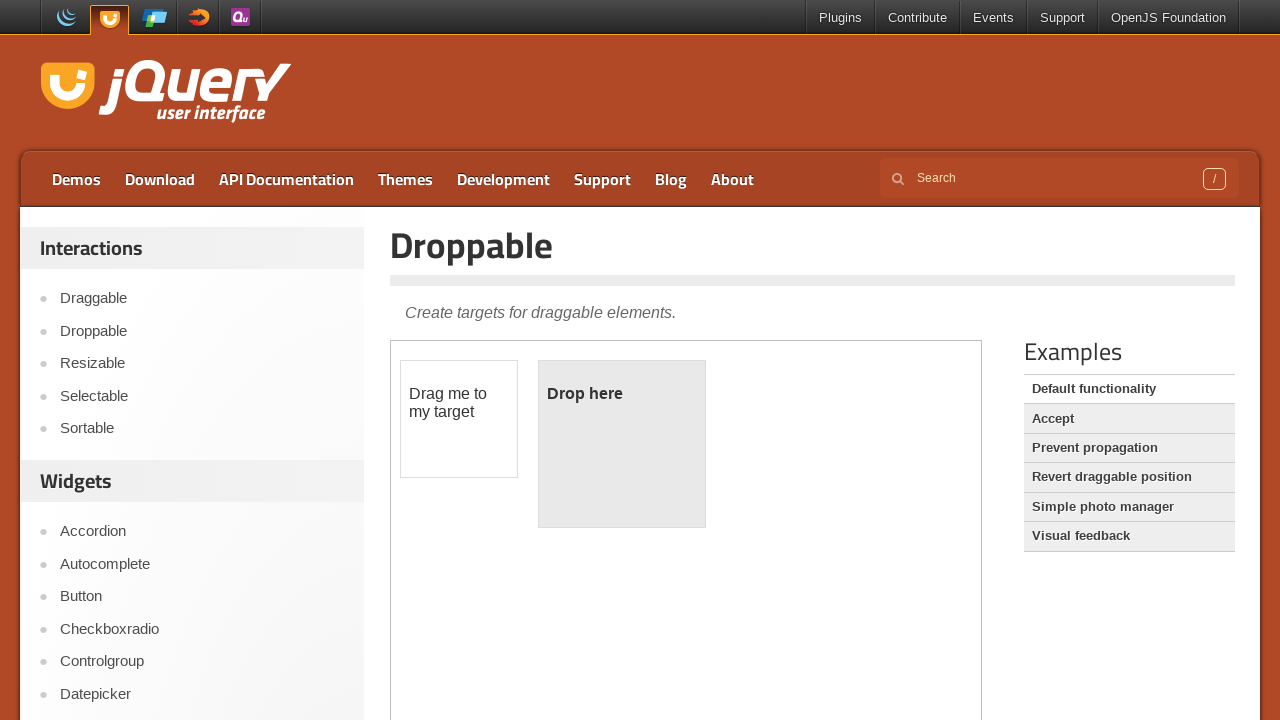

Located iframe and draggable element
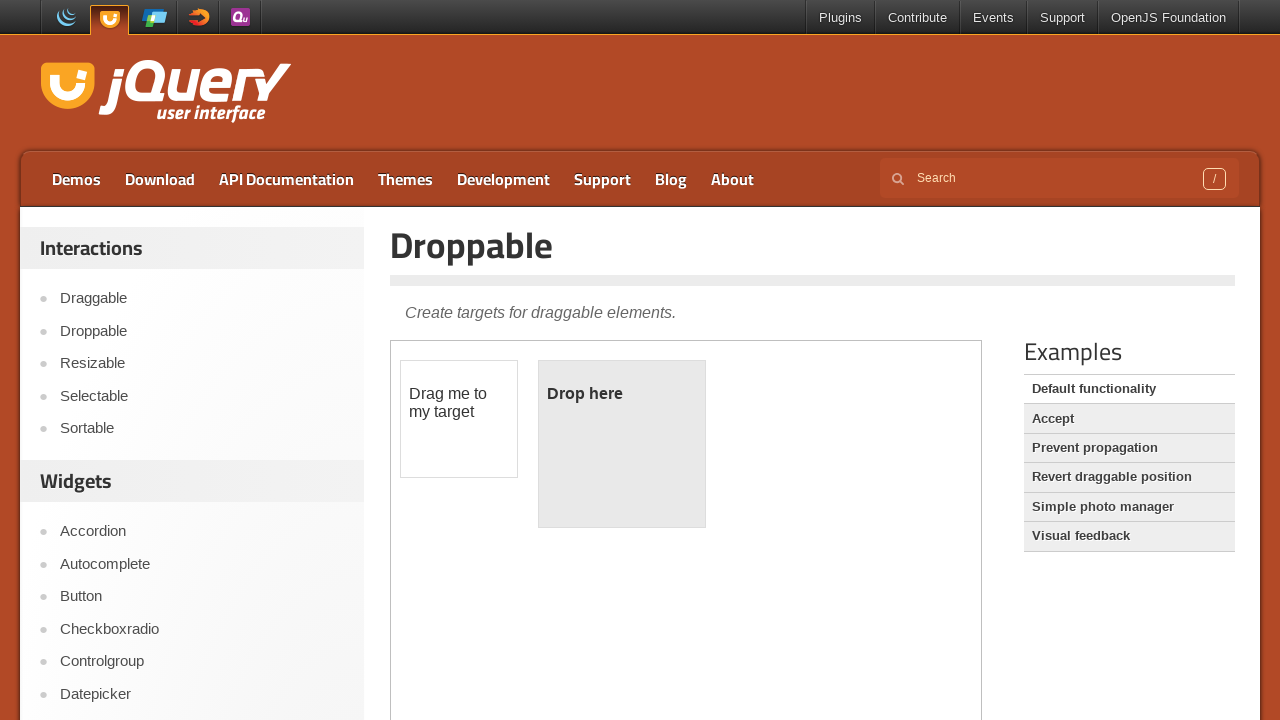

Retrieved bounding box of draggable element
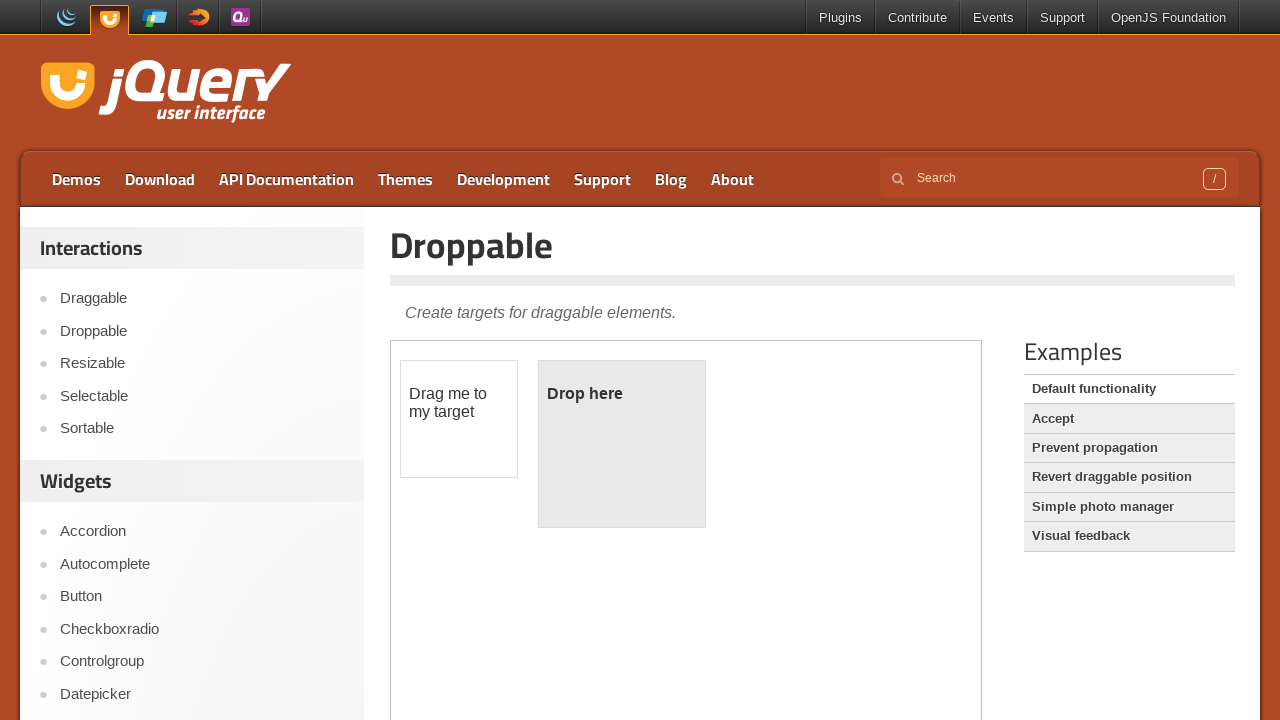

Moved mouse to center of draggable element at (459, 419)
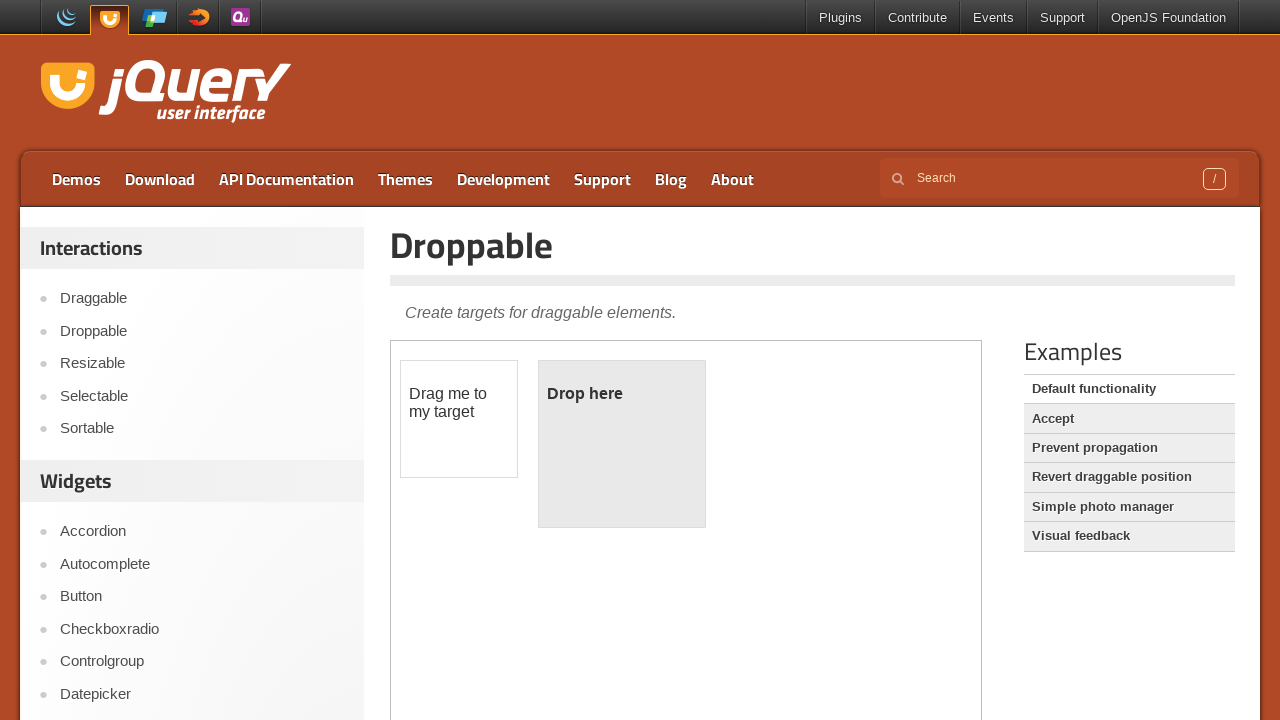

Mouse button pressed down on draggable element at (459, 419)
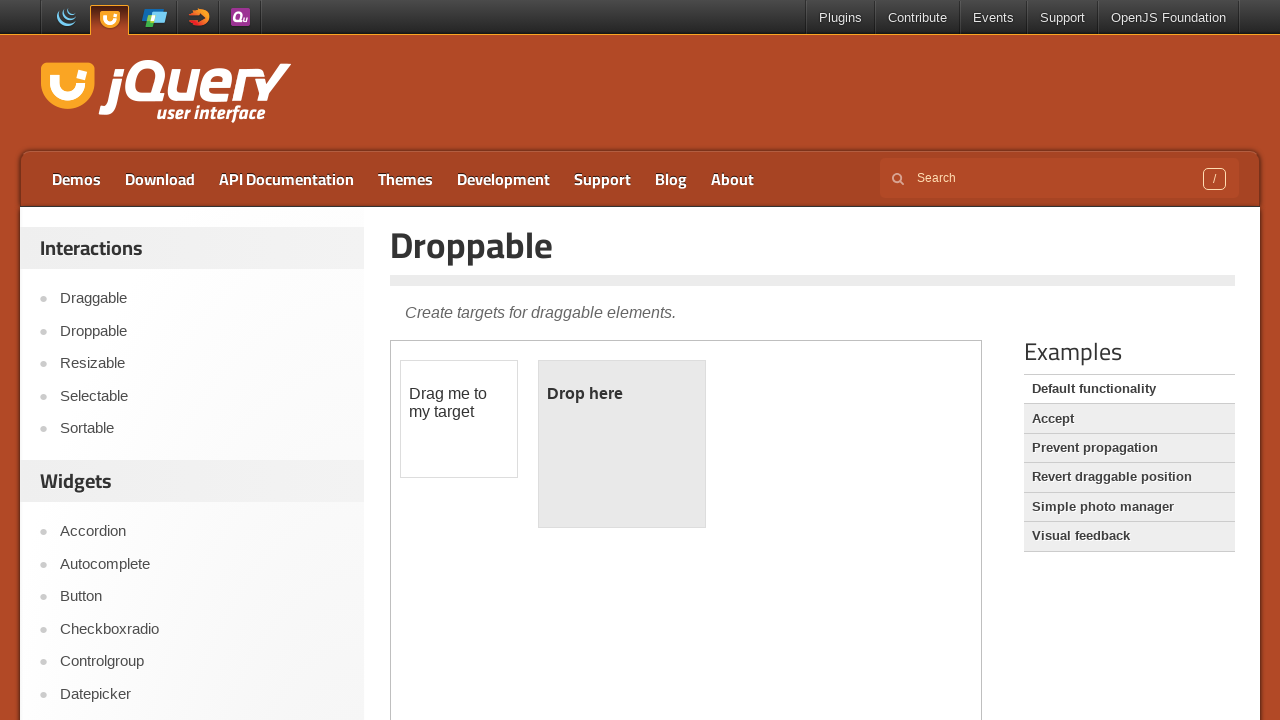

Dragged element to target coordinates (434, 253) at (834, 613)
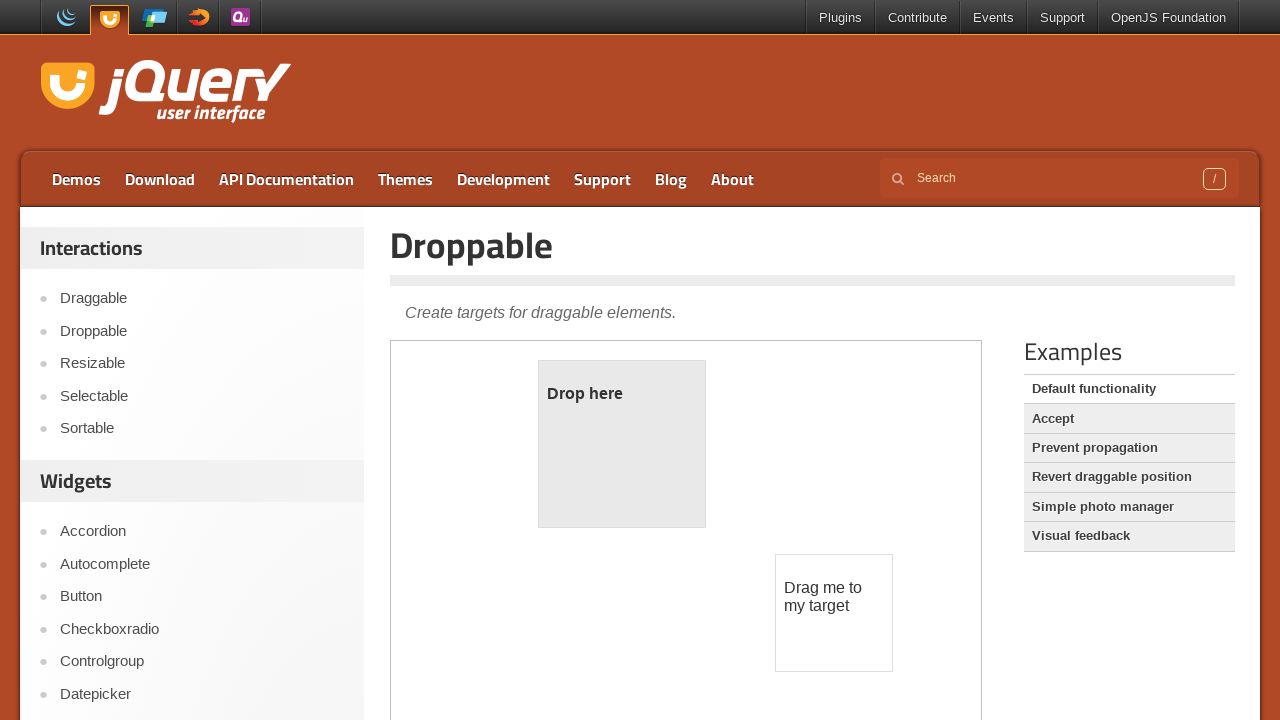

Released mouse button to complete drag and drop at (834, 613)
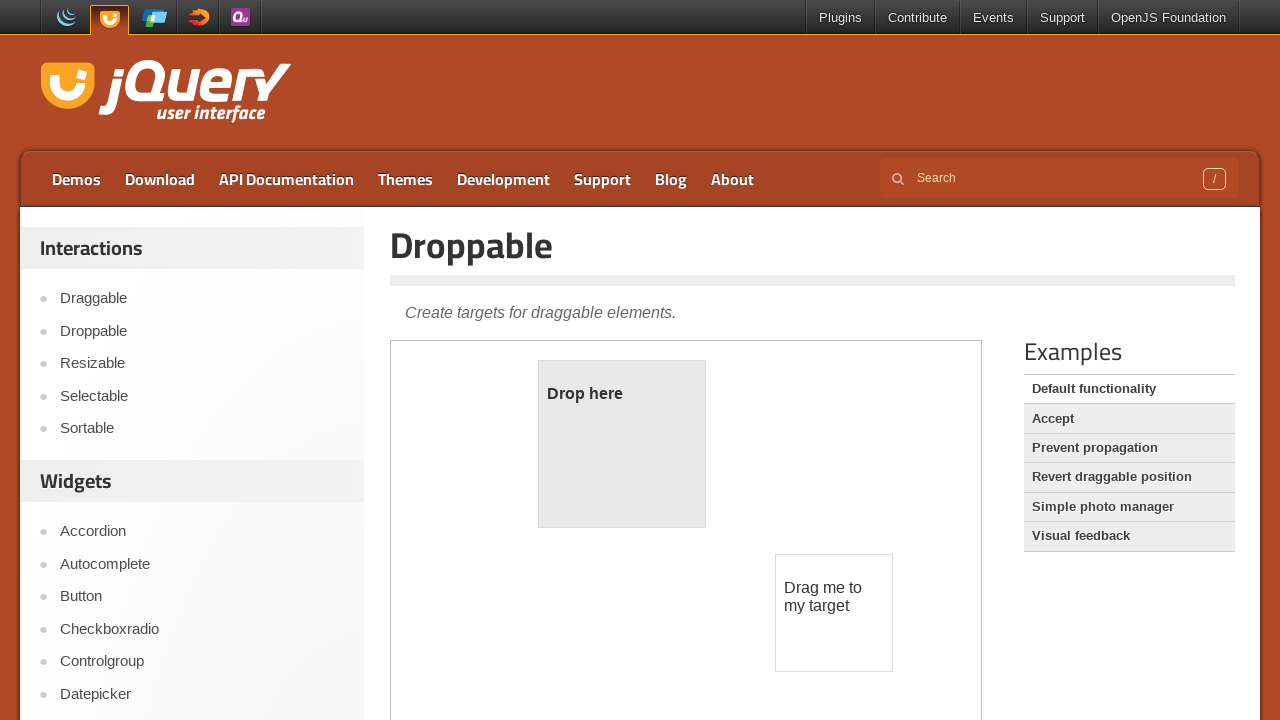

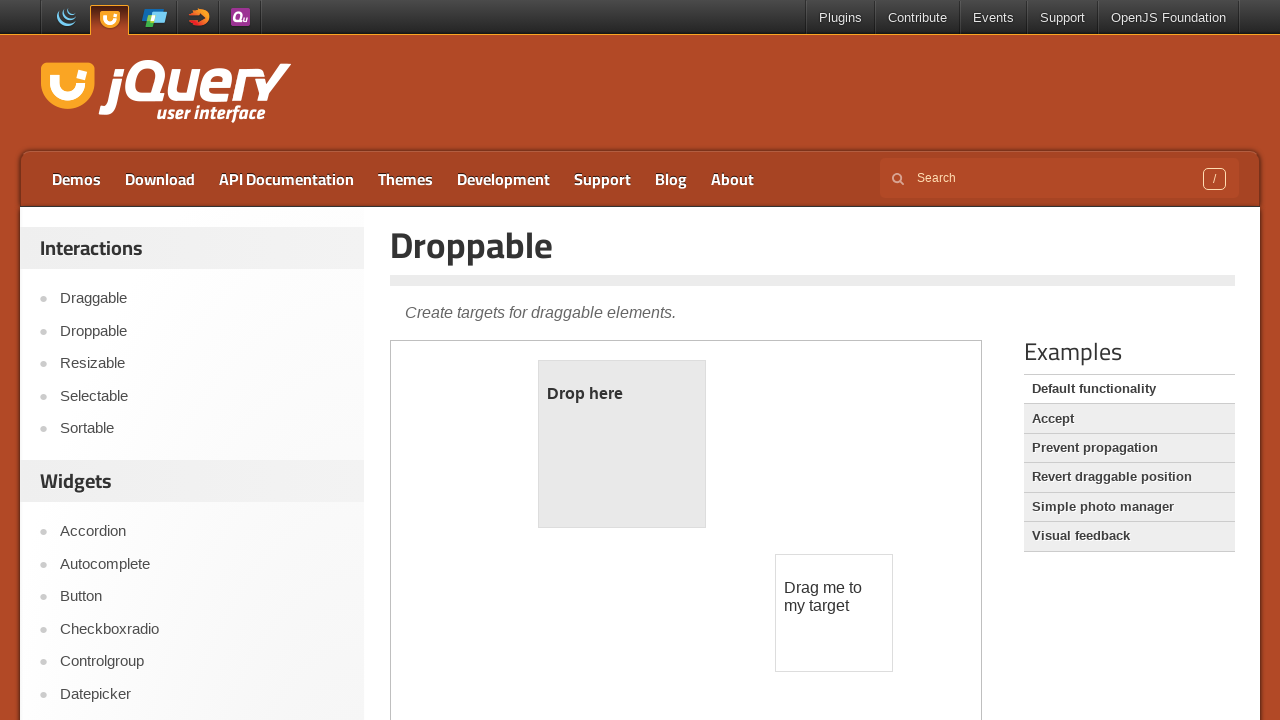